Clicks the submit button to submit the registration form

Starting URL: https://demo.automationtesting.in/Register.html

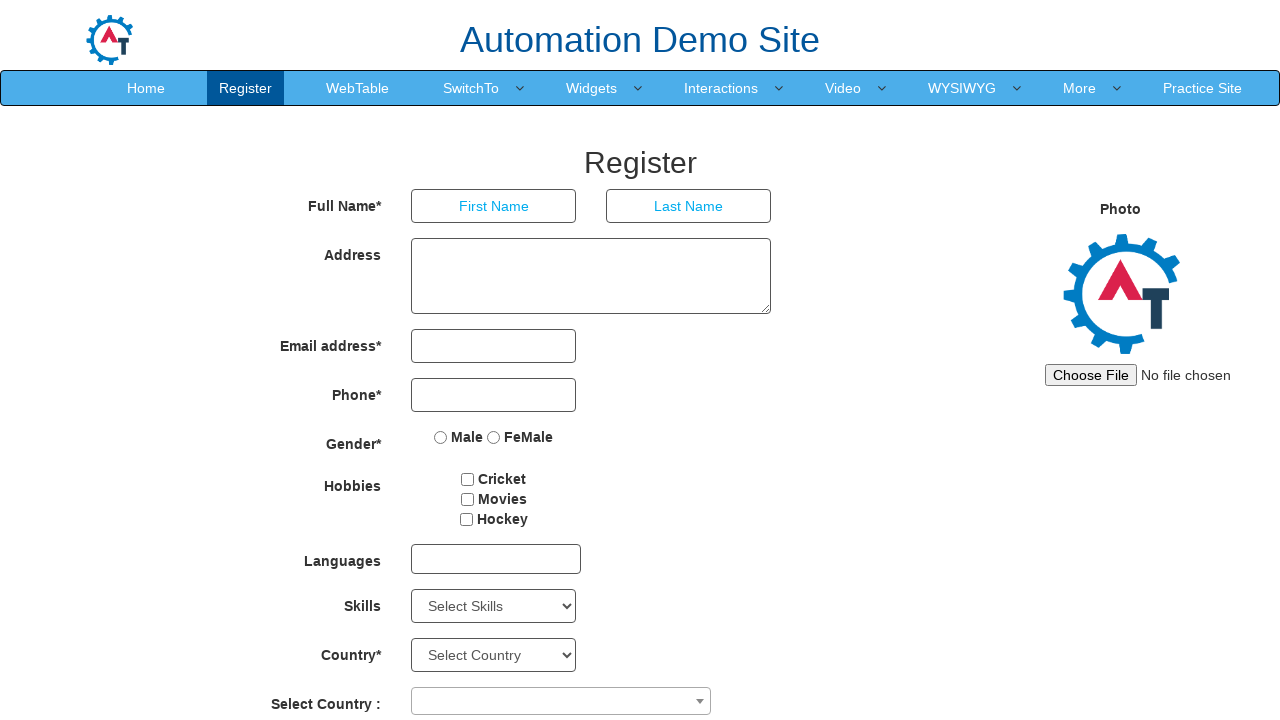

Clicked the submit button to submit the registration form at (572, 623) on #submitbtn
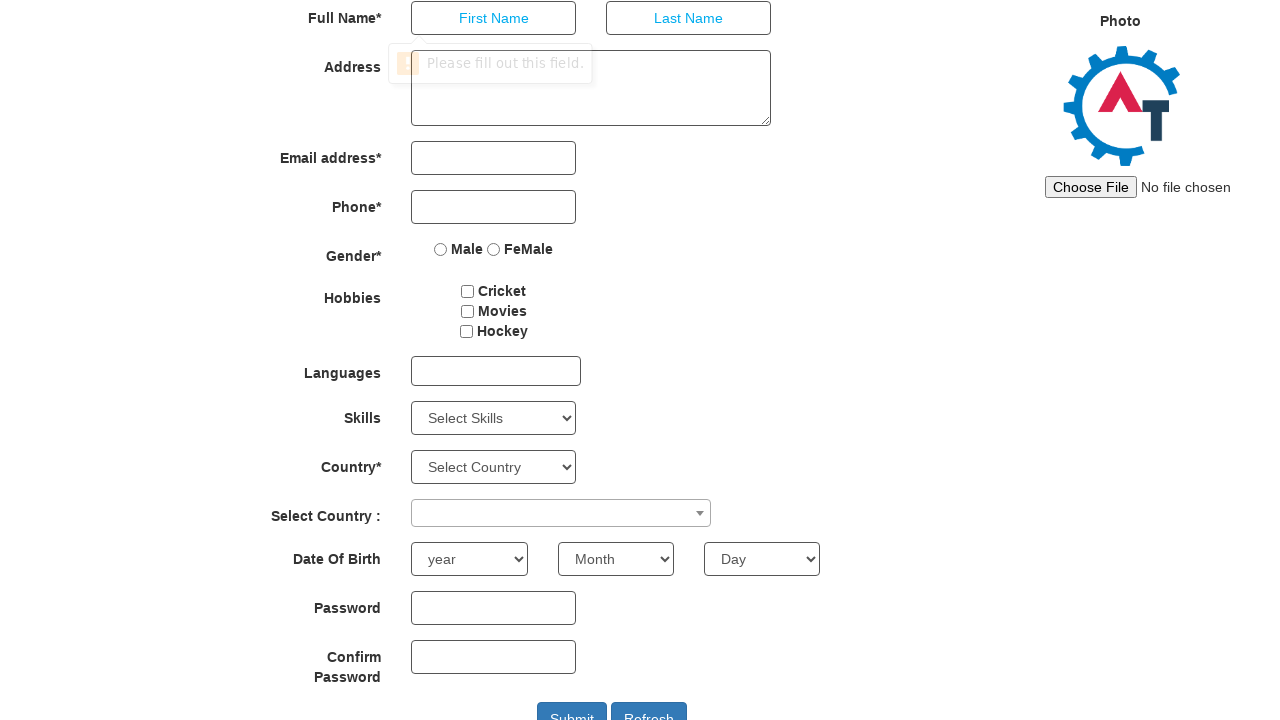

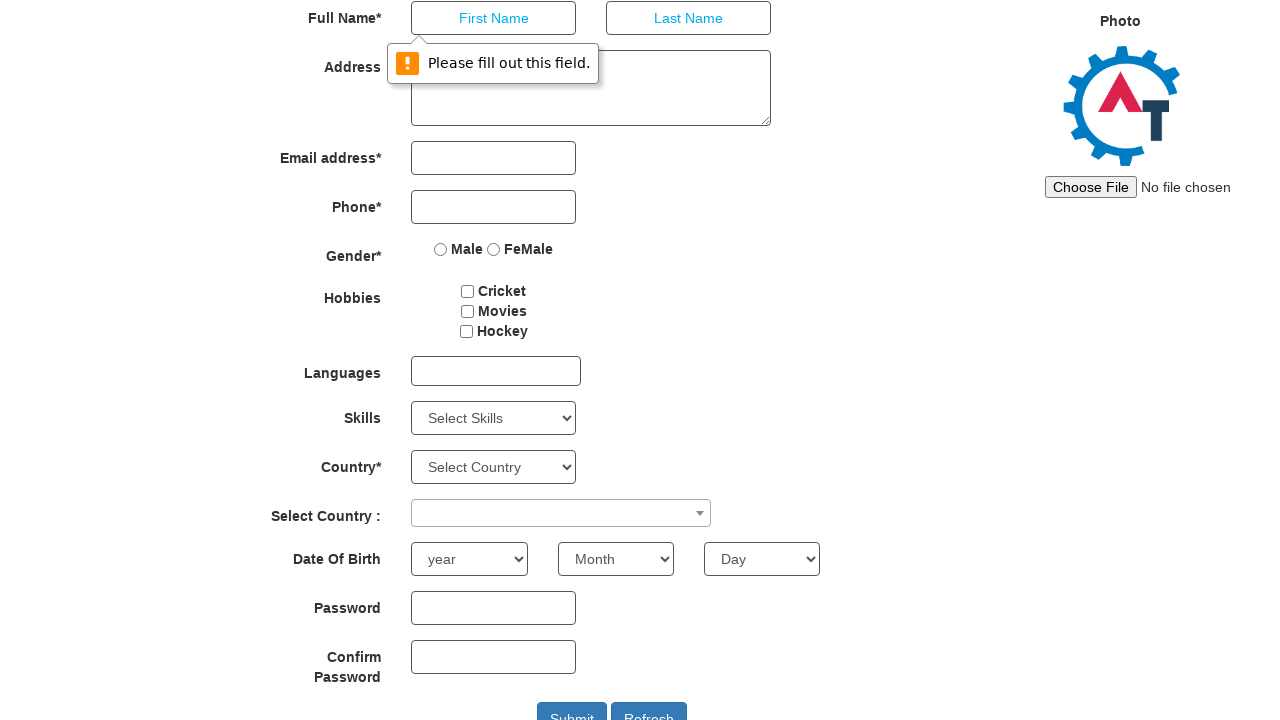